Tests various element selection methods on the Omayo blog page, including finding elements by ID, name, class, tag name, link text, and various XPath expressions

Starting URL: https://omayo.blogspot.com/

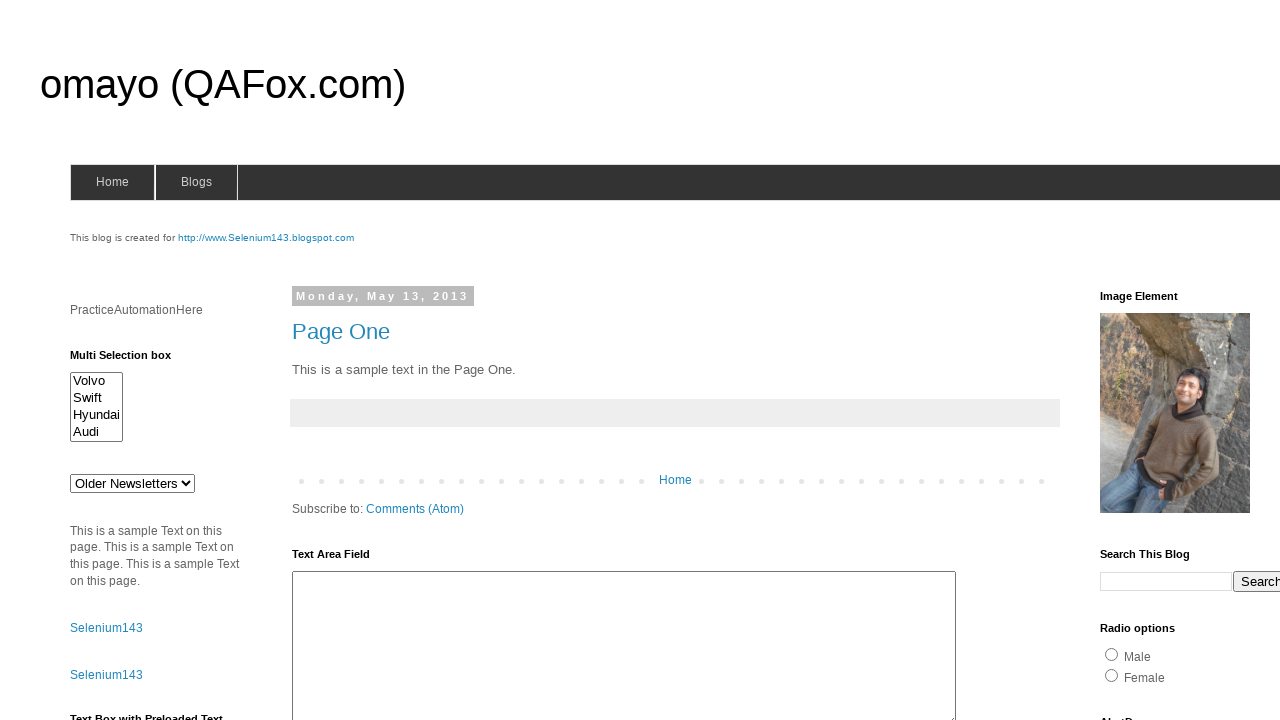

Found first input element and filled it with 'JJudyta' on xpath=//input >> nth=0
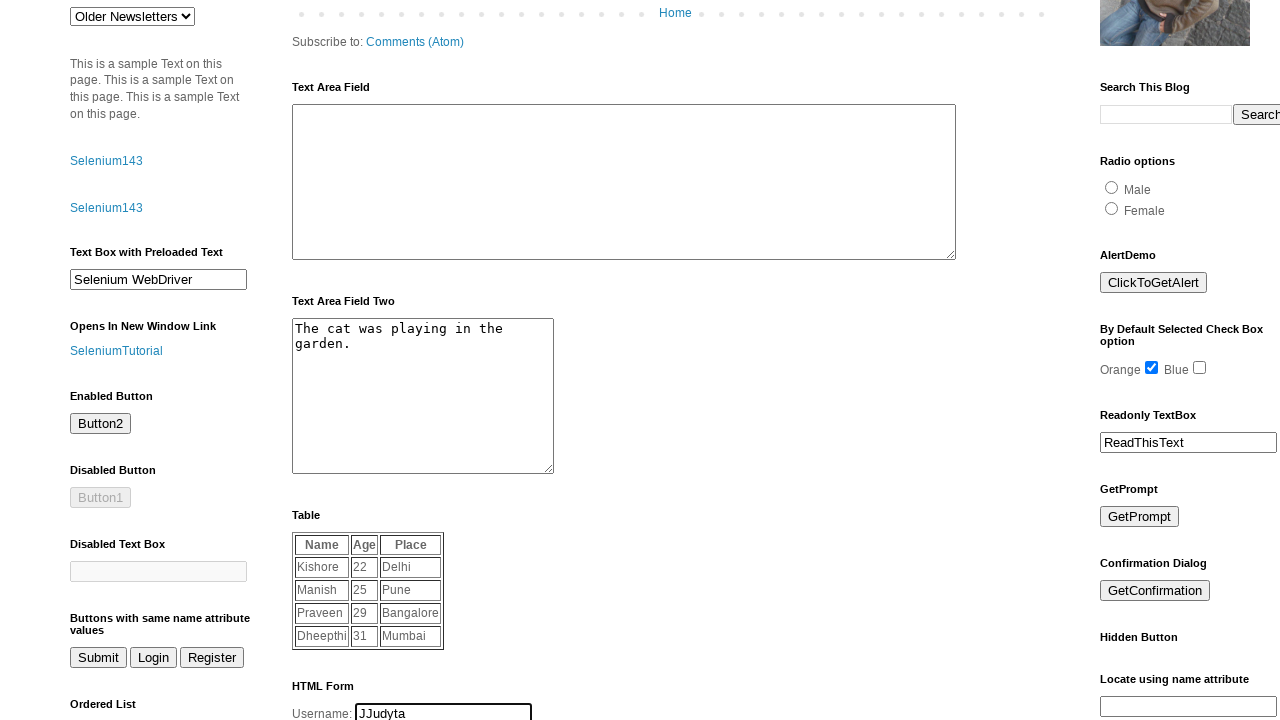

Cleared the first input element with ID attribute on (//input[@id])[1]
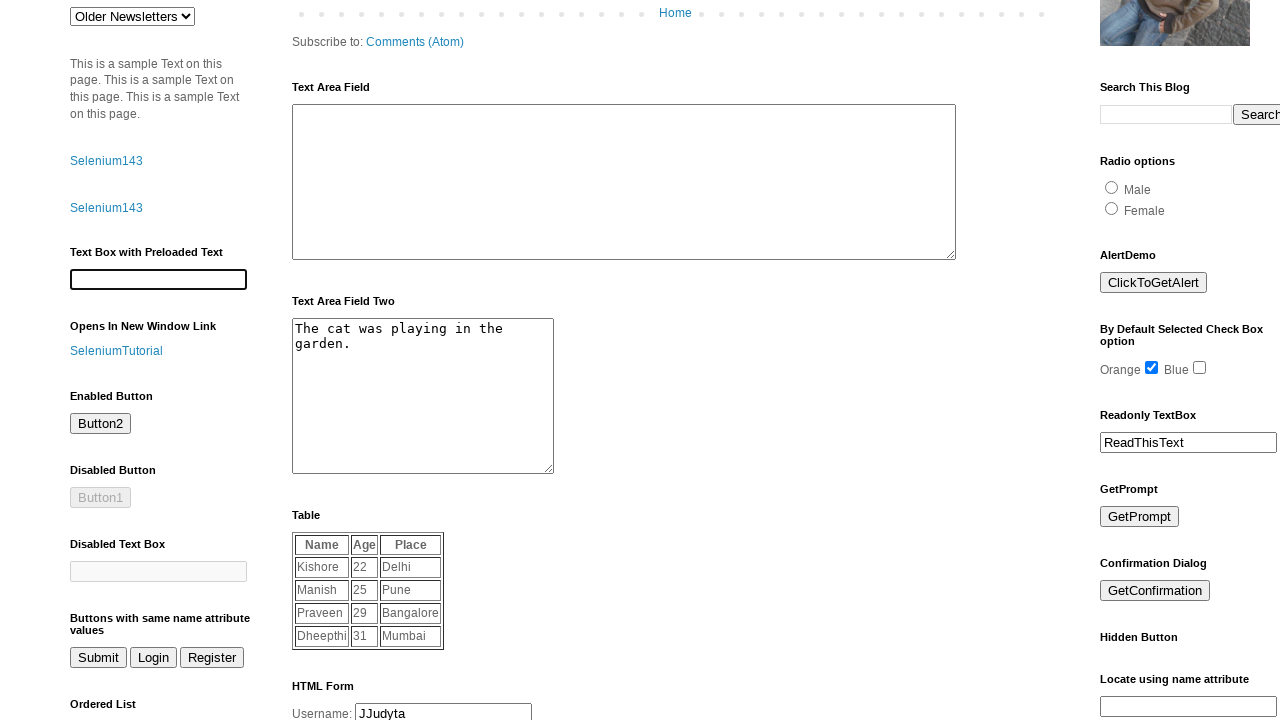

Filled the first input element with ID attribute with 'abc' on (//input[@id])[1]
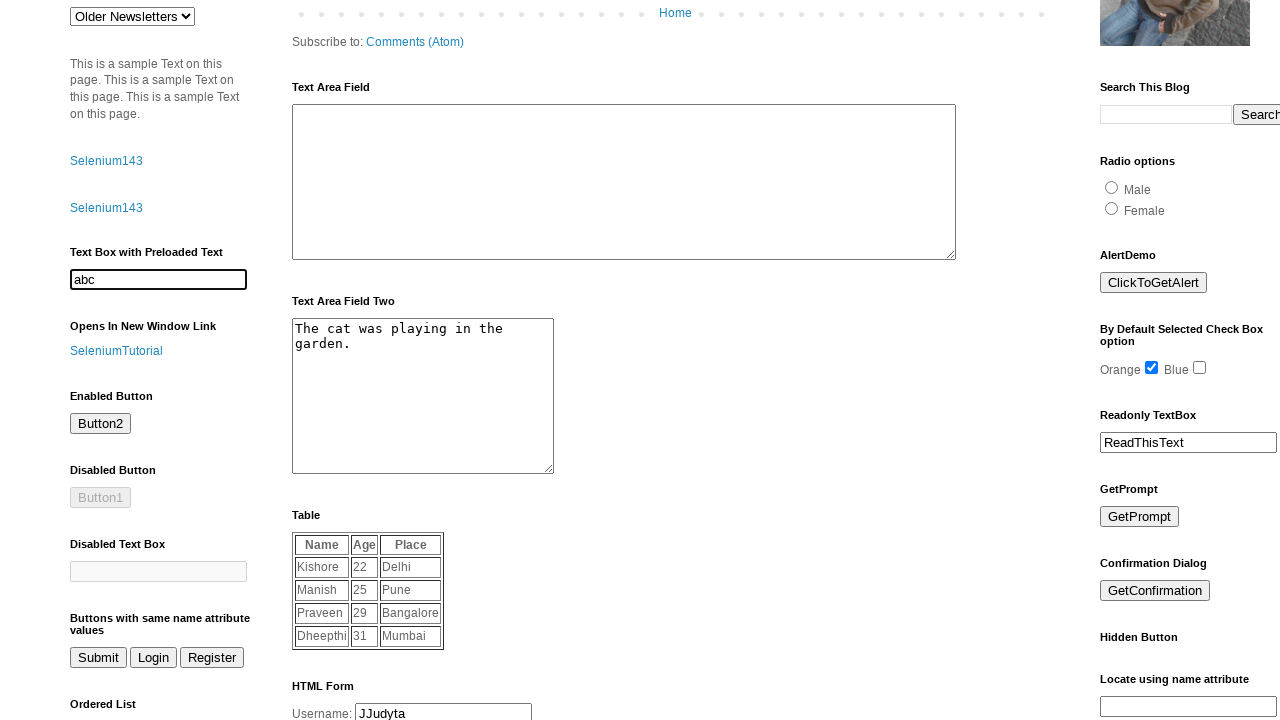

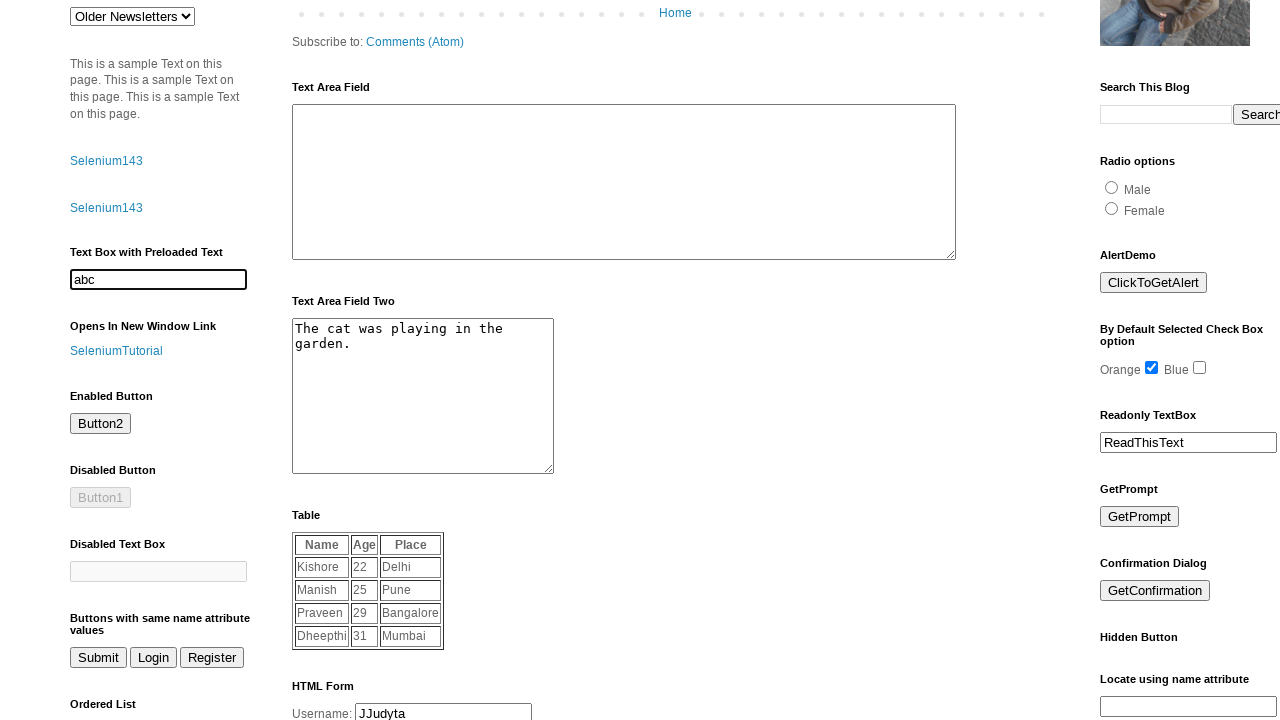